Tests different button interaction types on a demo page including double-click, right-click (context click), and single click actions, verifying that each button responds correctly to its specific click type.

Starting URL: https://demoqa.com/buttons

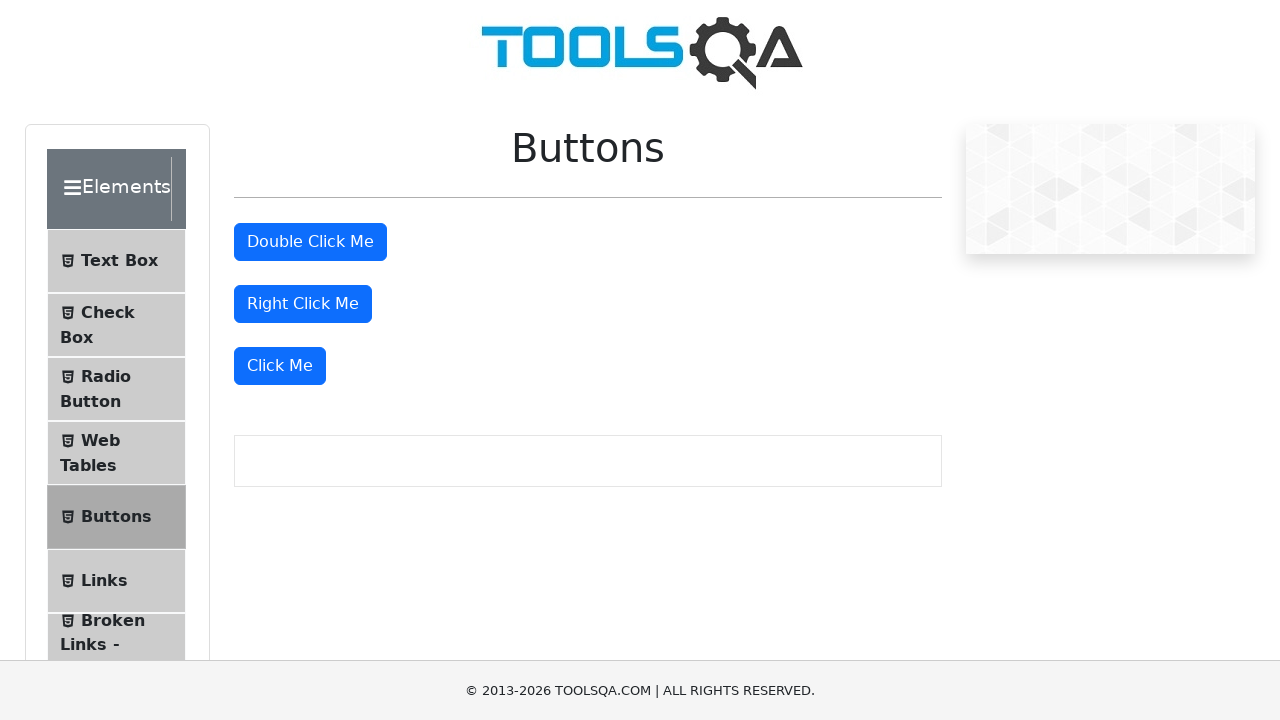

Navigated to https://demoqa.com/buttons
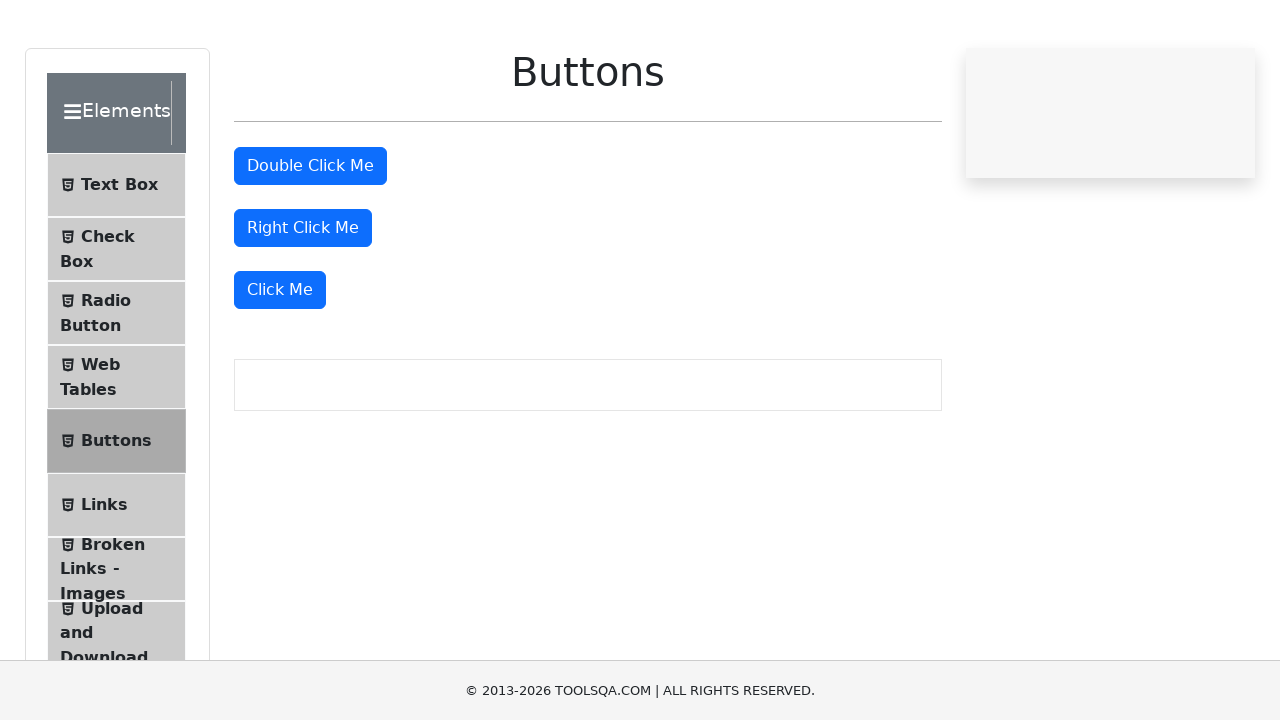

Double-clicked the double-click button at (310, 242) on #doubleClickBtn
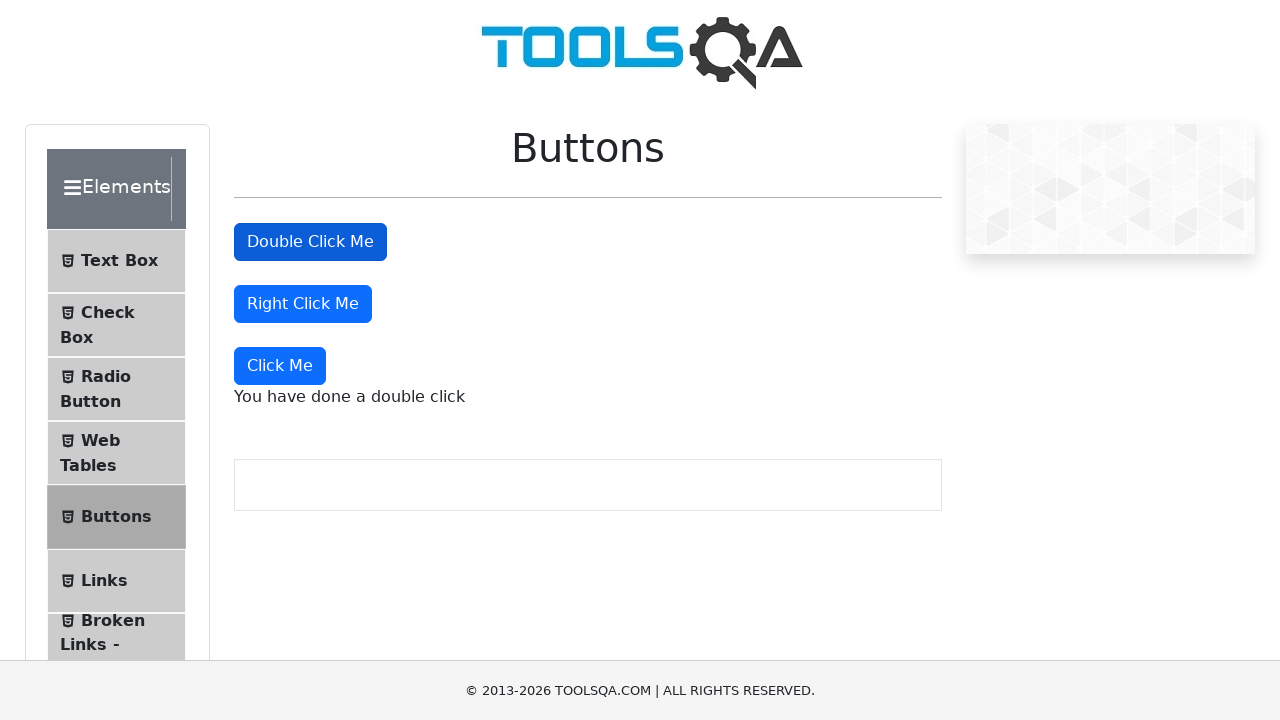

Waited 500ms for double-click action to register
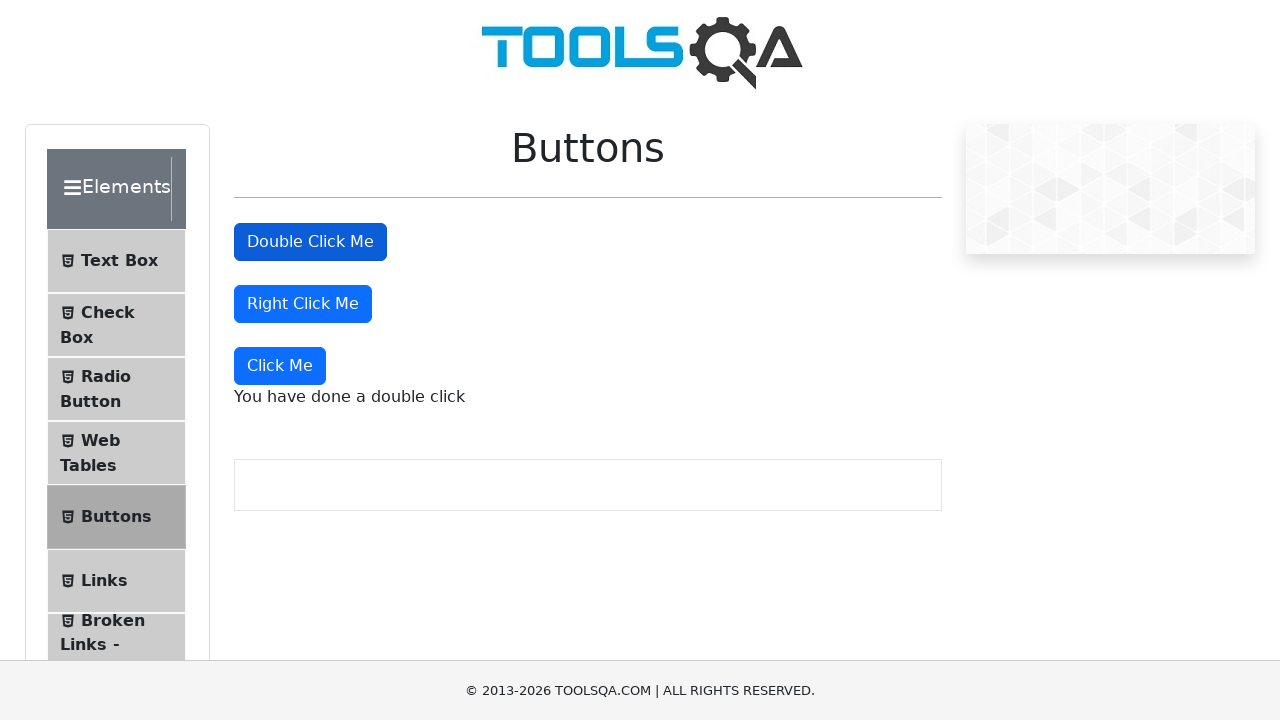

Right-clicked (context-clicked) the right-click button at (303, 304) on #rightClickBtn
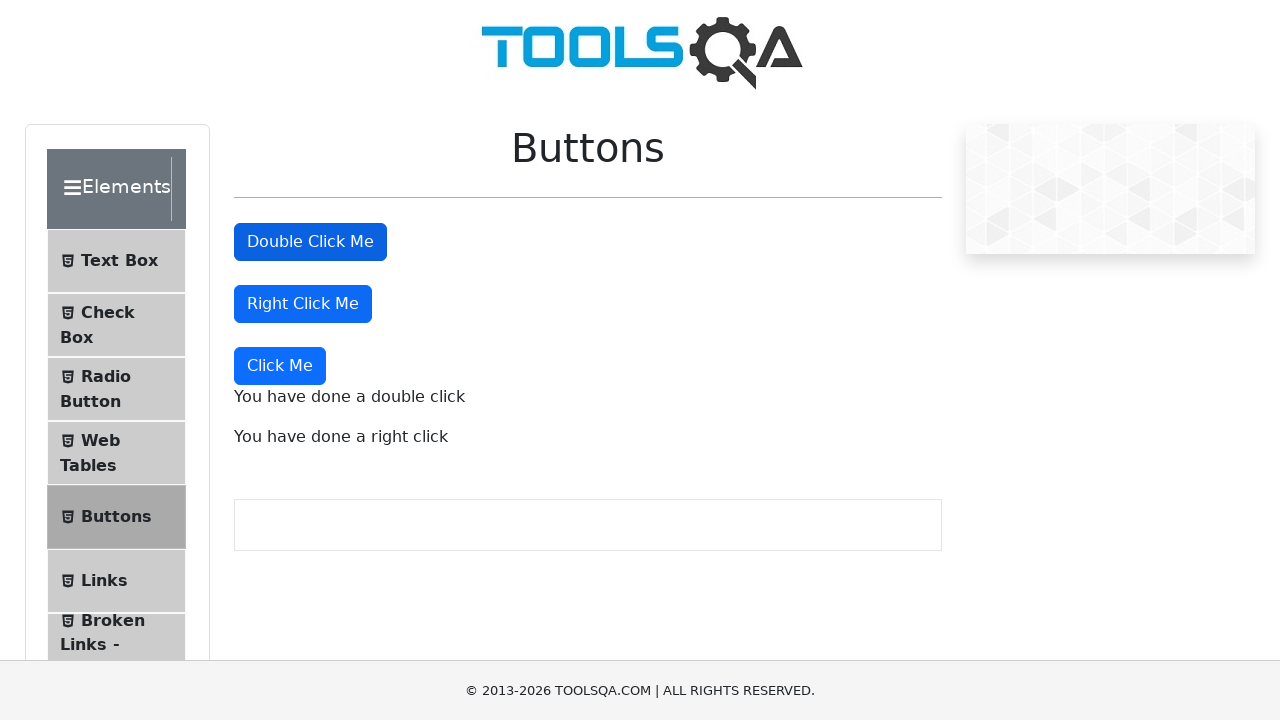

Waited 500ms for right-click action to register
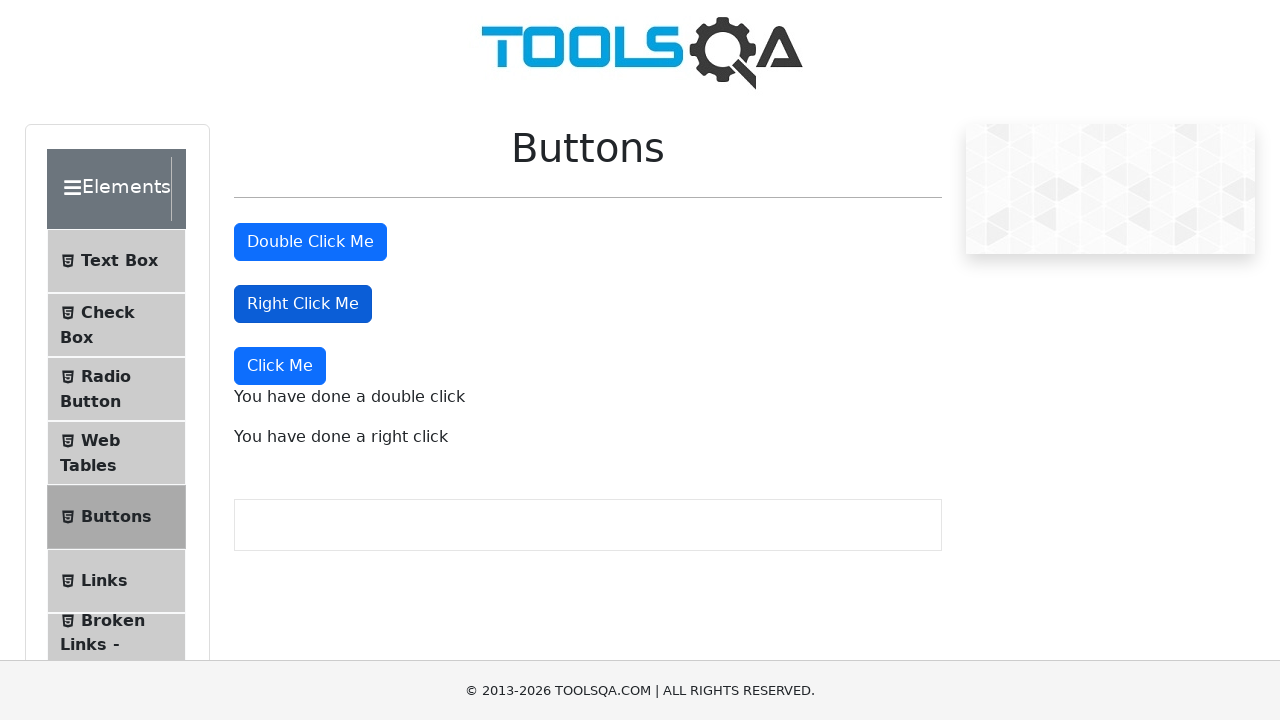

Single-clicked the third primary button (Click Me) at (280, 366) on .btn-primary >> nth=2
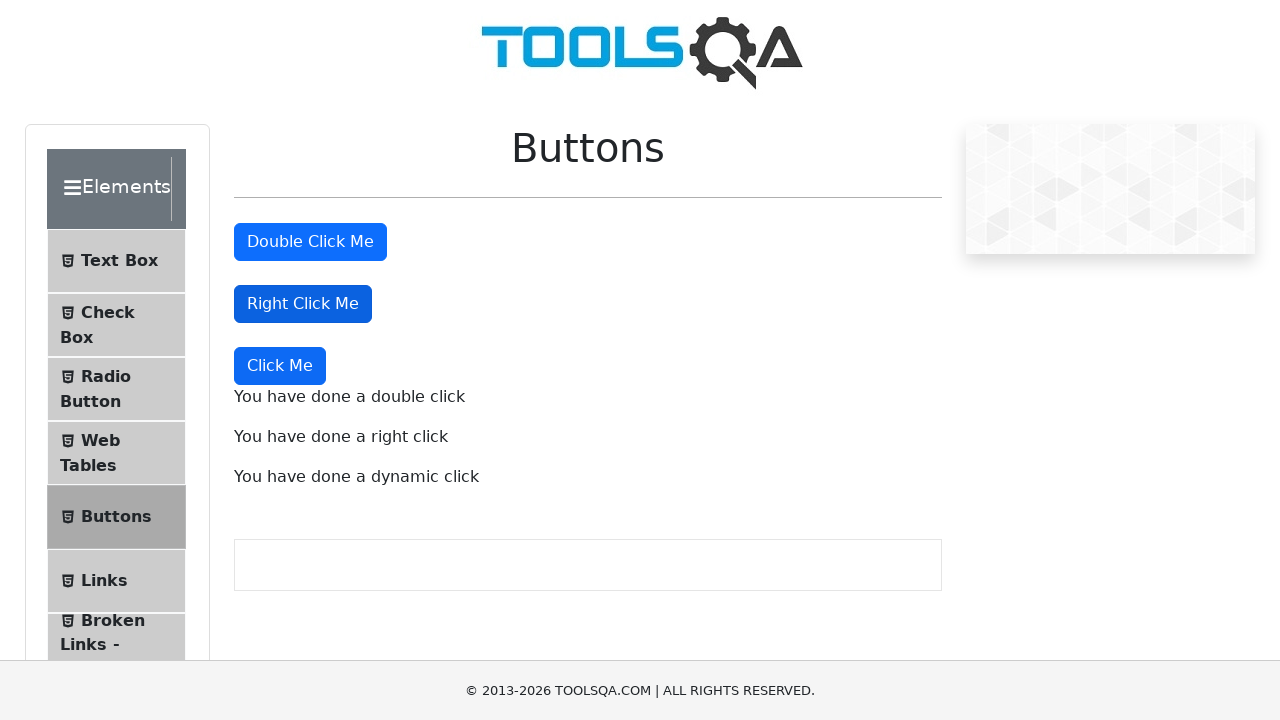

Dynamic click message appeared on the page
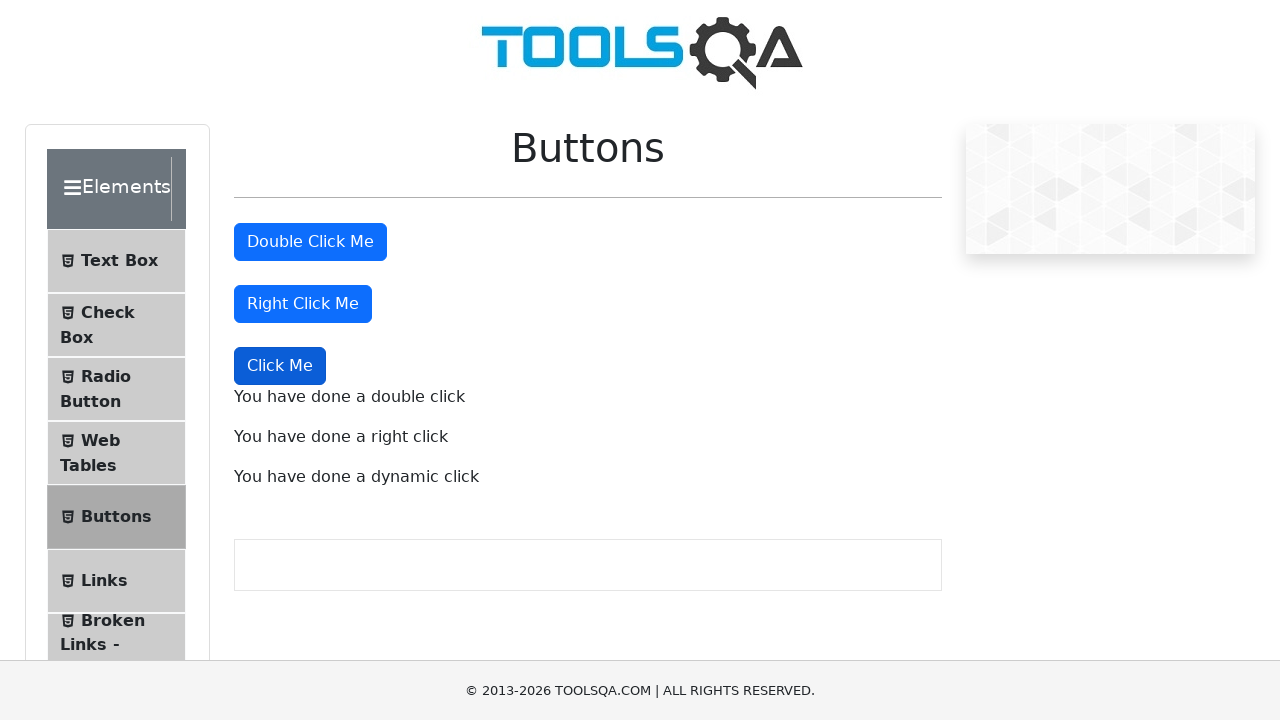

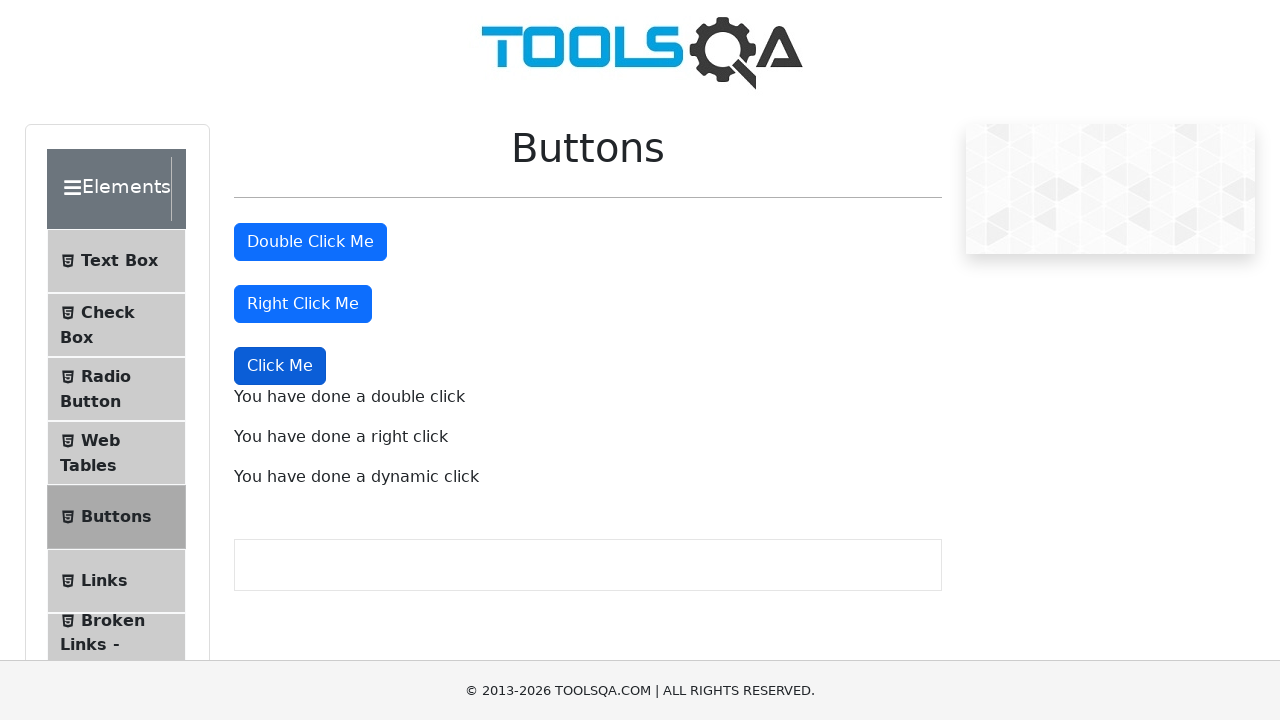